Tests that a todo item is removed when edited to an empty string

Starting URL: https://demo.playwright.dev/todomvc

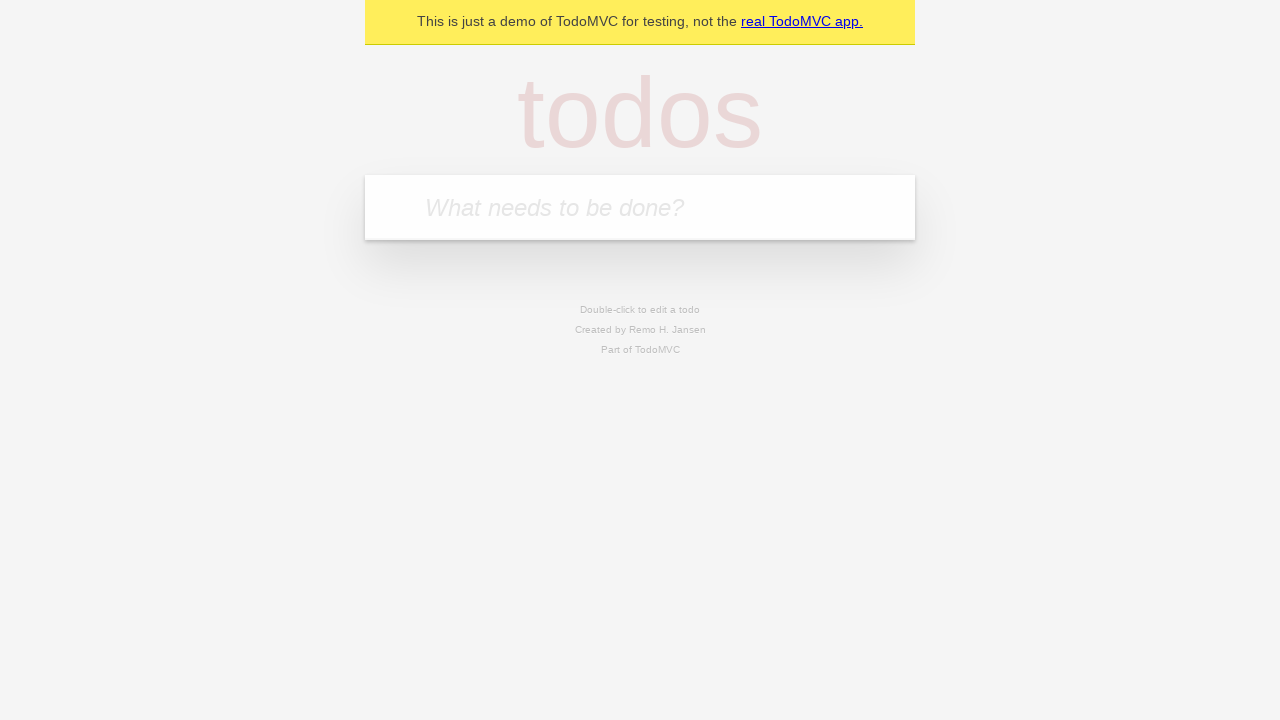

Filled todo input with 'buy some cheese' on internal:attr=[placeholder="What needs to be done?"i]
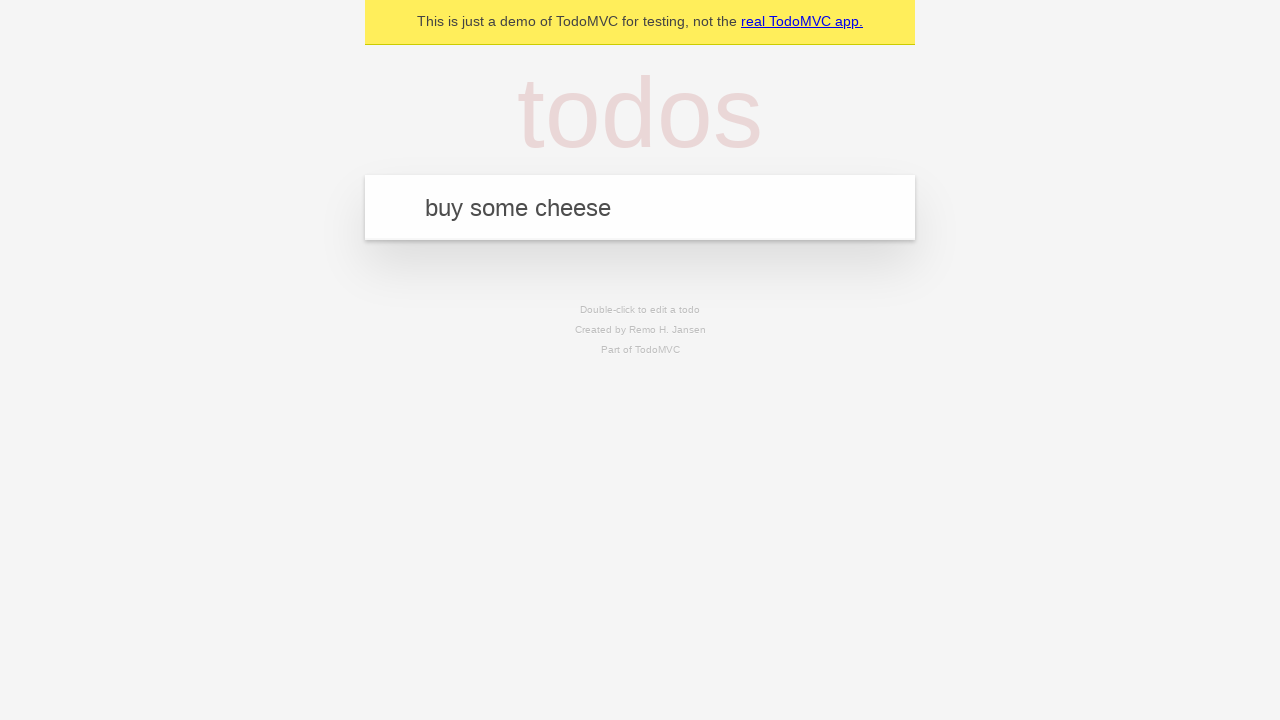

Pressed Enter to create todo item 'buy some cheese' on internal:attr=[placeholder="What needs to be done?"i]
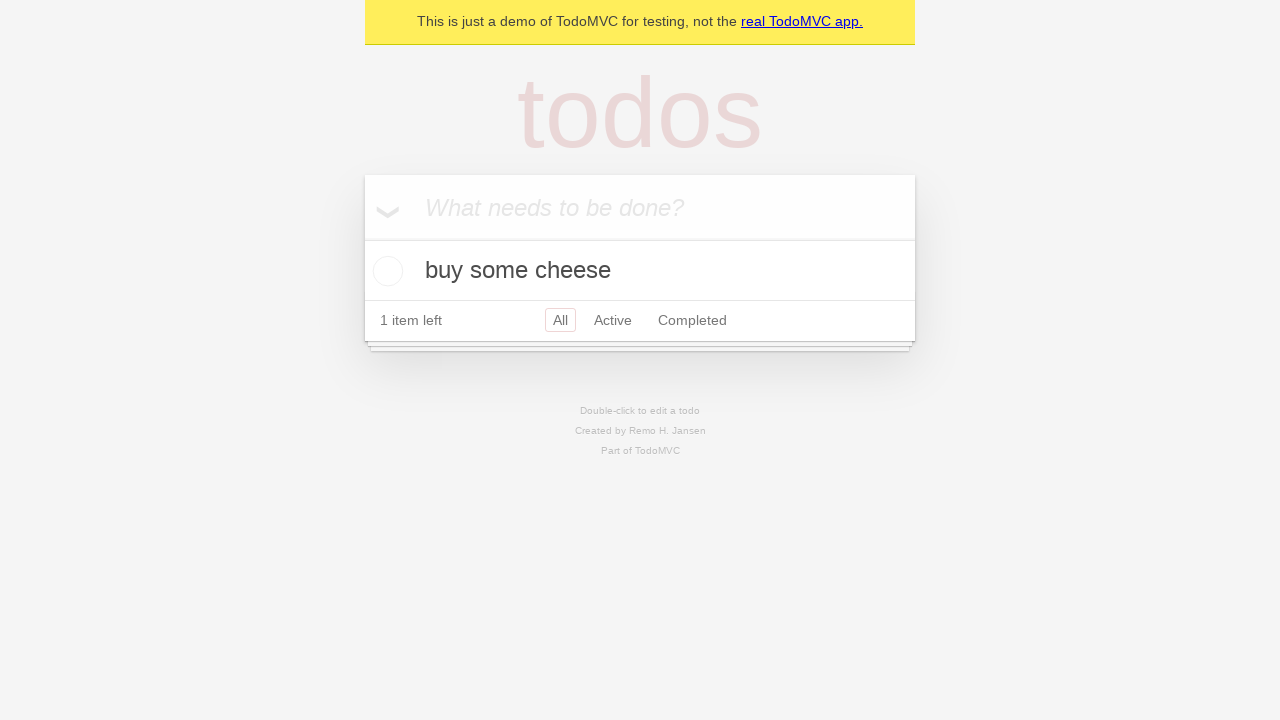

Filled todo input with 'feed the cat' on internal:attr=[placeholder="What needs to be done?"i]
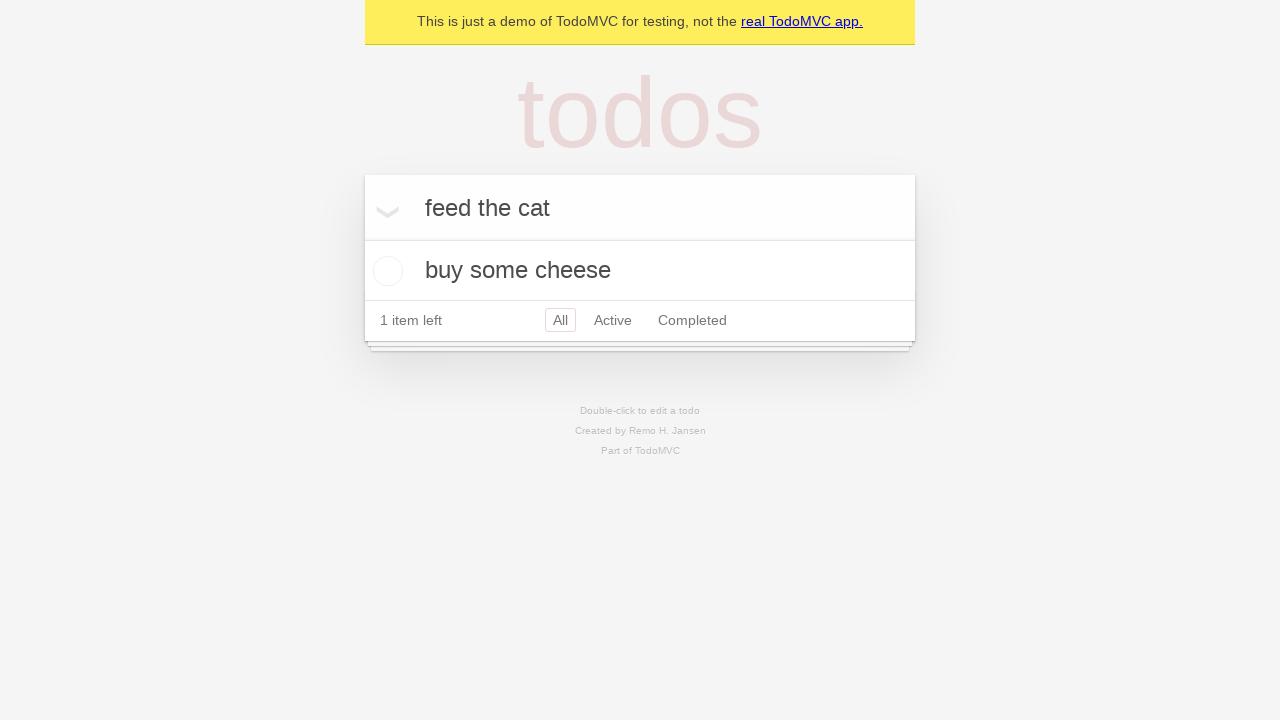

Pressed Enter to create todo item 'feed the cat' on internal:attr=[placeholder="What needs to be done?"i]
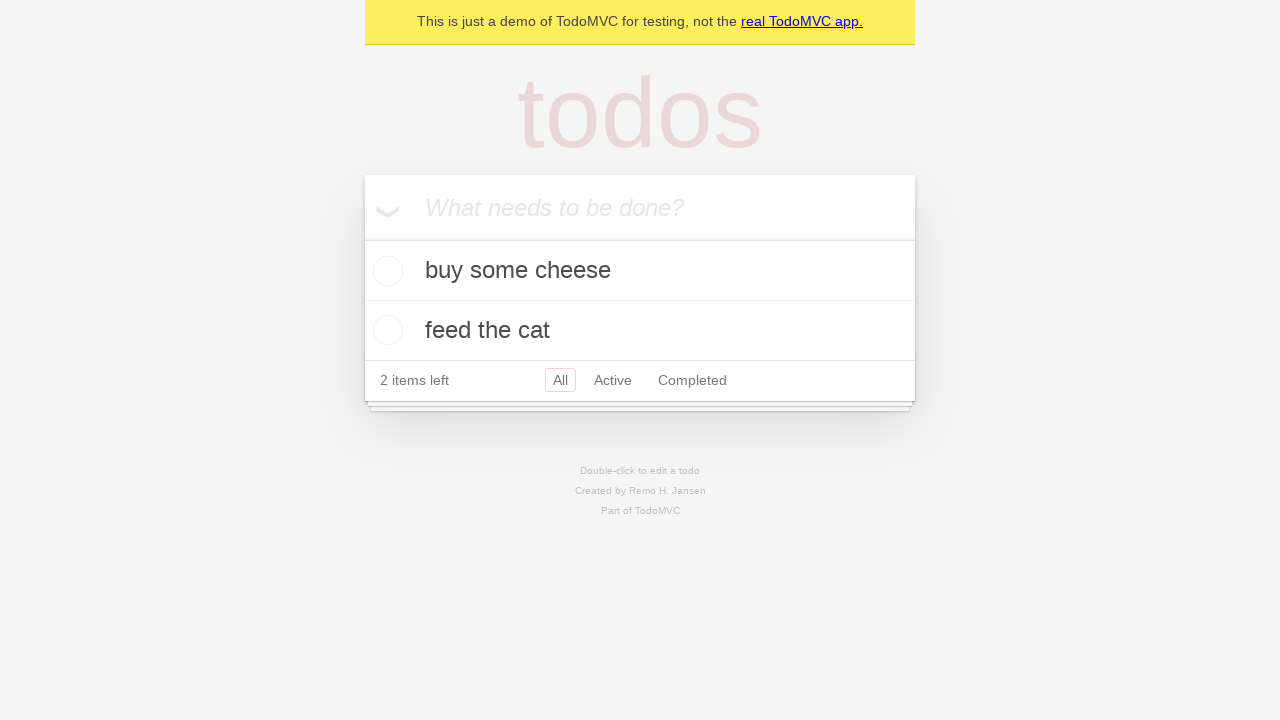

Filled todo input with 'book a doctors appointment' on internal:attr=[placeholder="What needs to be done?"i]
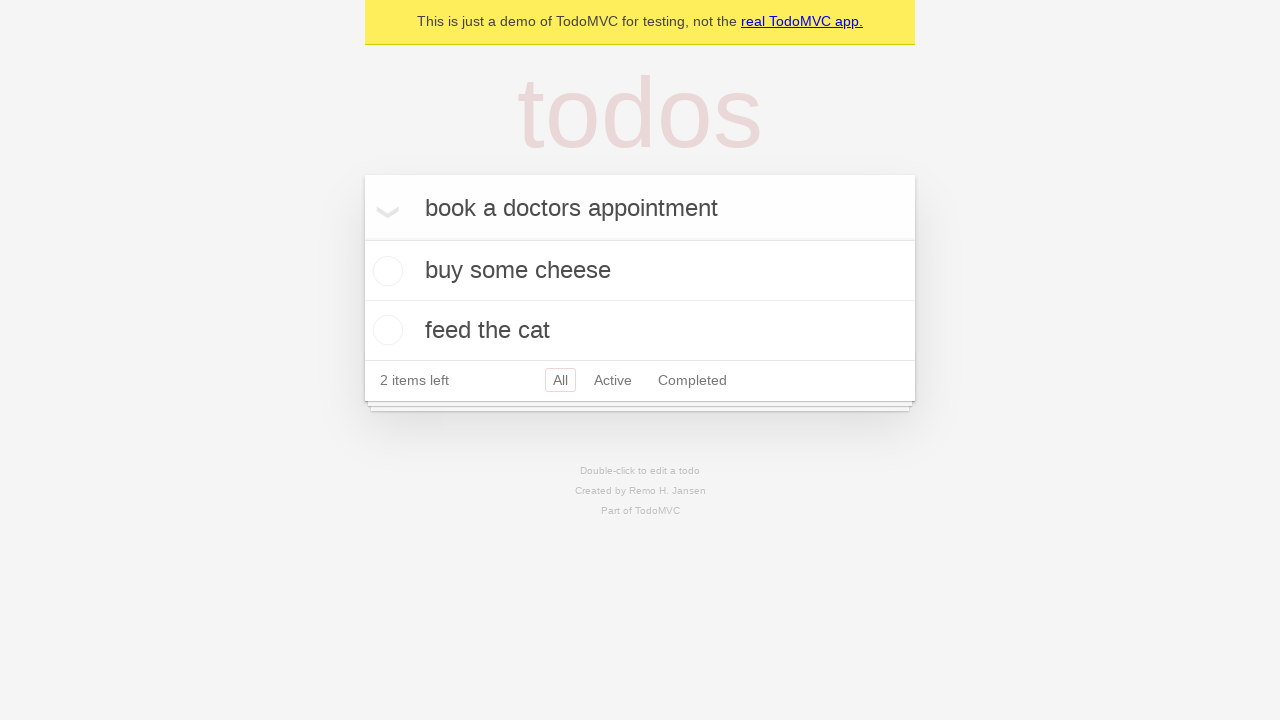

Pressed Enter to create todo item 'book a doctors appointment' on internal:attr=[placeholder="What needs to be done?"i]
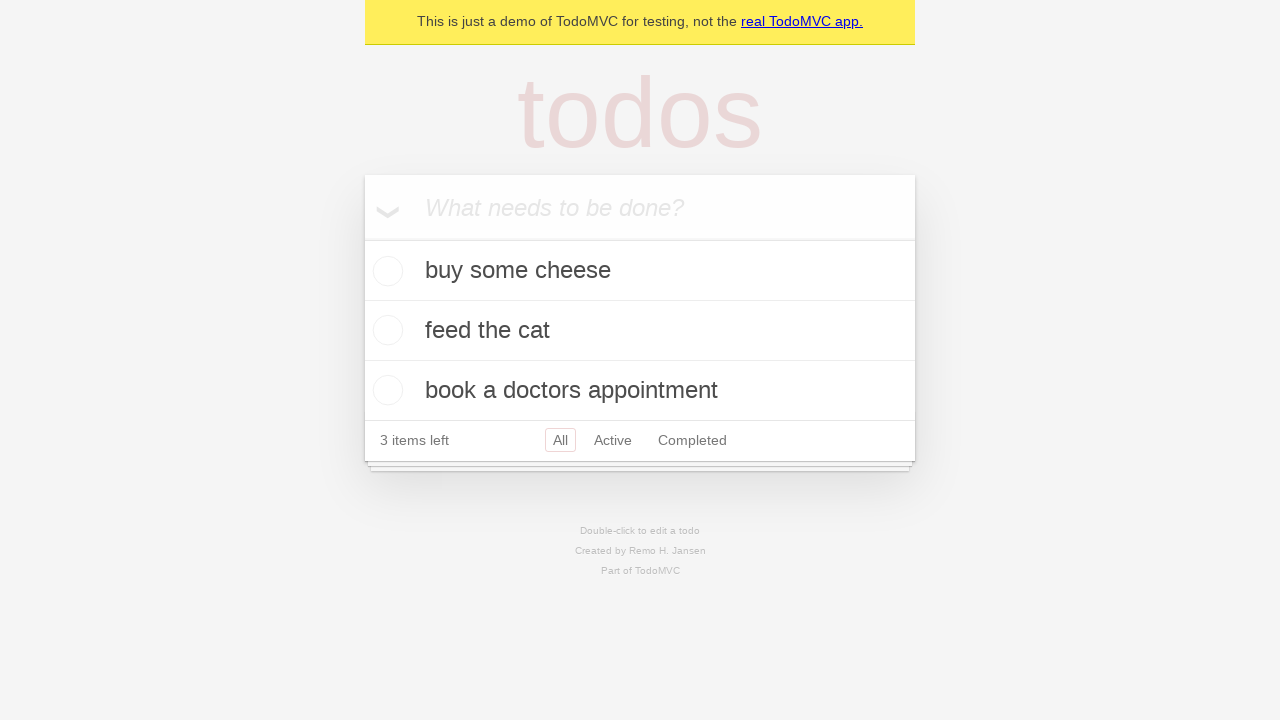

Double-clicked second todo item to enter edit mode at (640, 331) on internal:testid=[data-testid="todo-item"s] >> nth=1
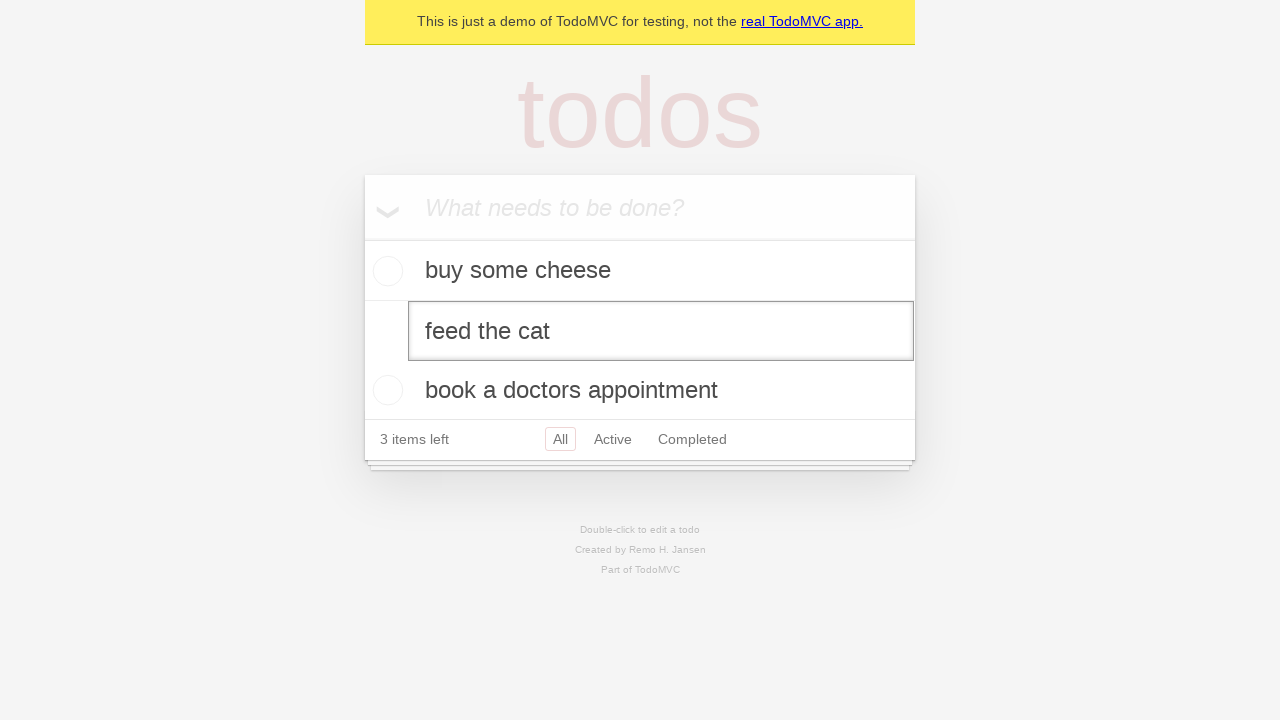

Cleared the edit input field to empty string on internal:testid=[data-testid="todo-item"s] >> nth=1 >> internal:role=textbox[nam
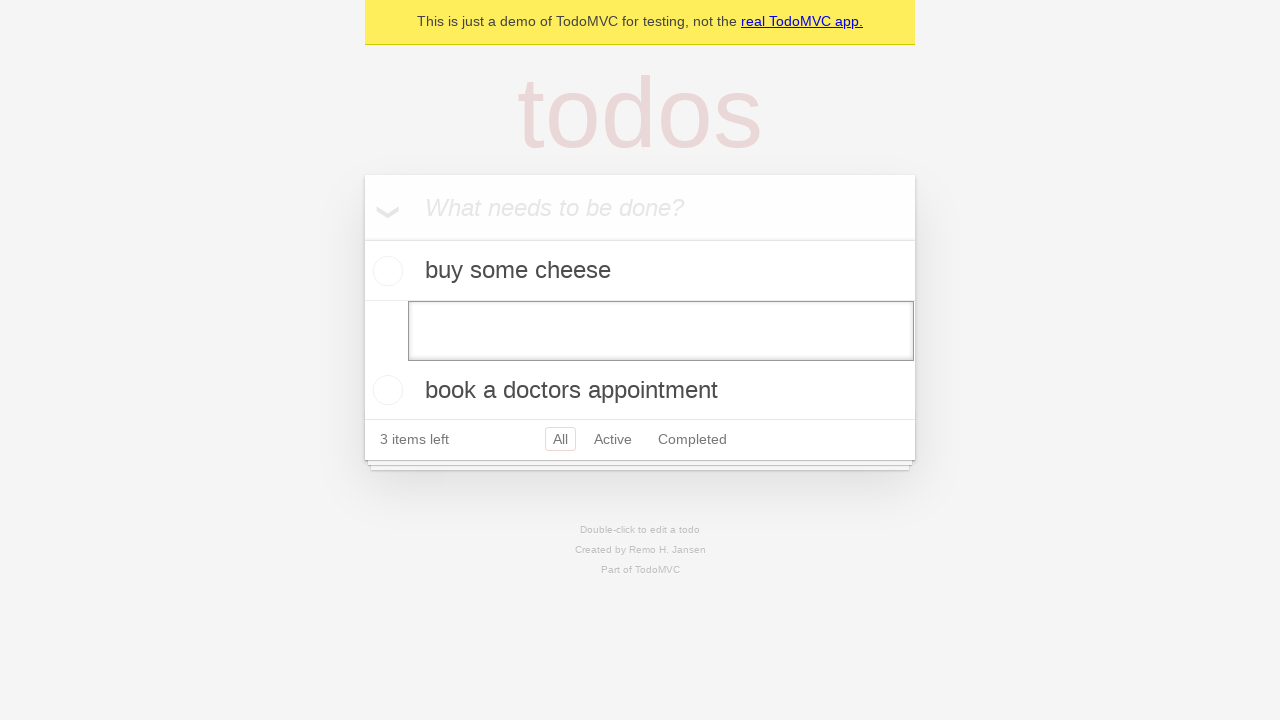

Pressed Enter to confirm edit with empty string, removing the todo item on internal:testid=[data-testid="todo-item"s] >> nth=1 >> internal:role=textbox[nam
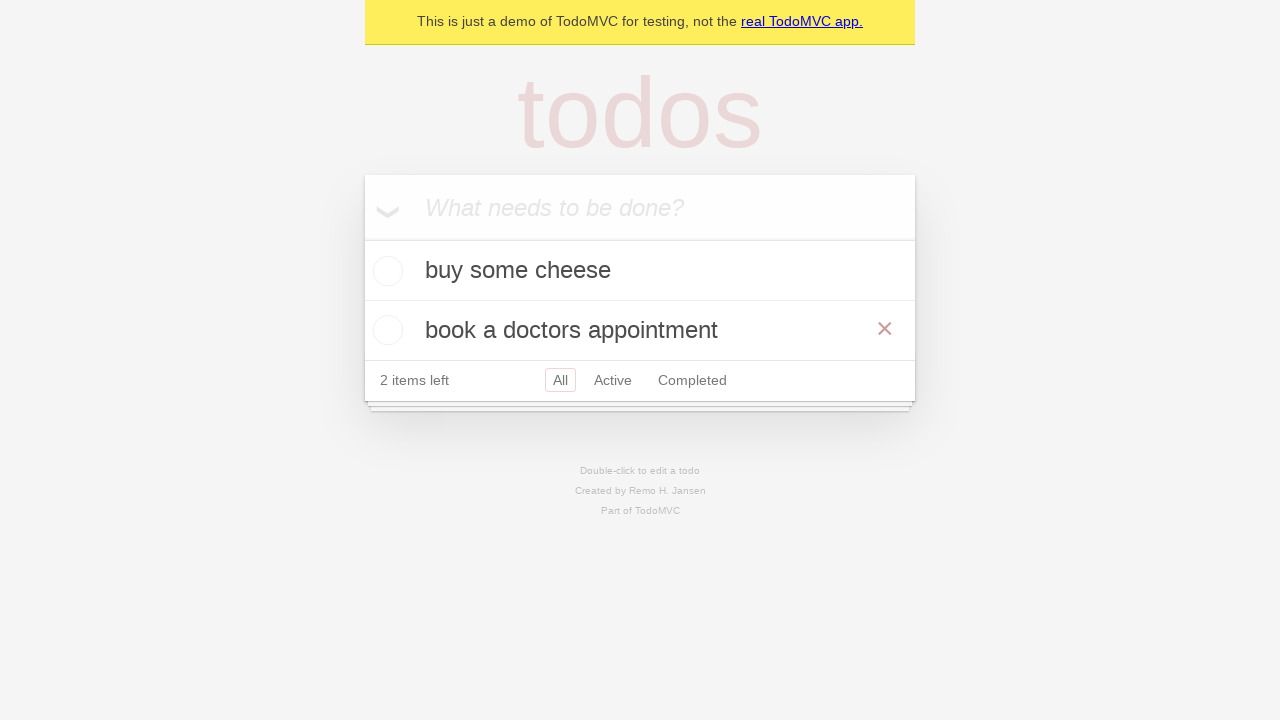

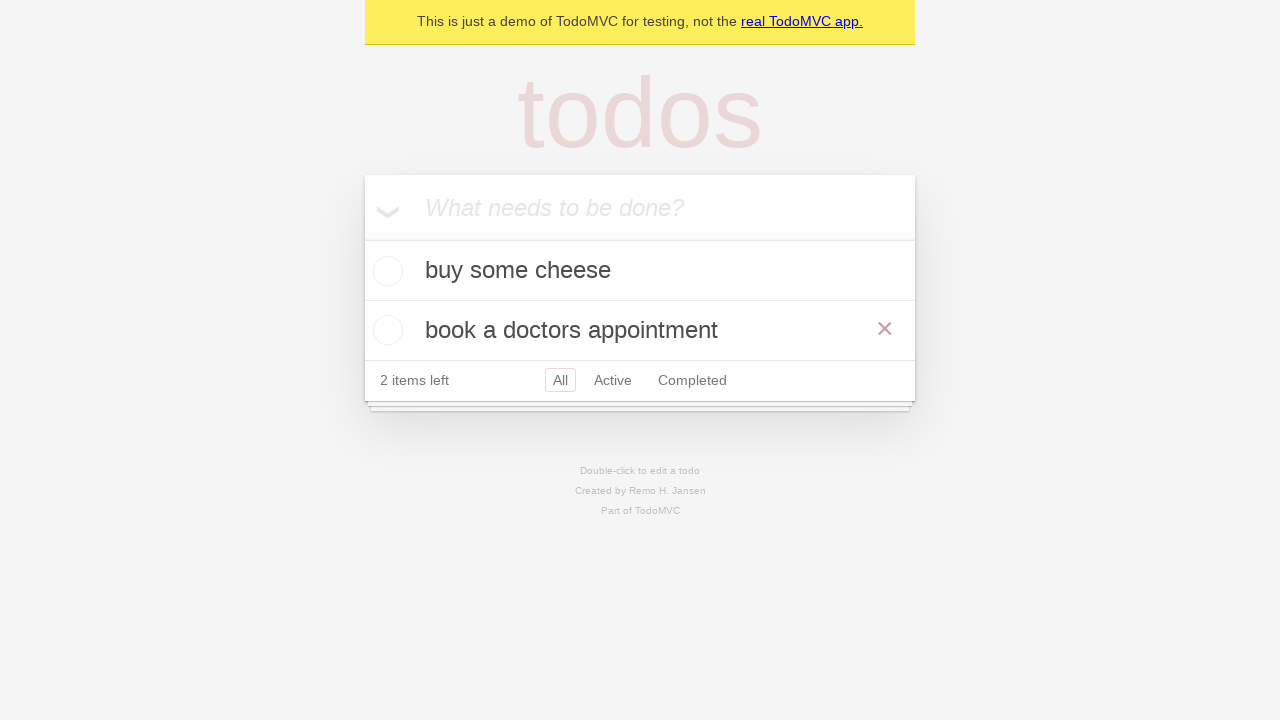